Tests the search functionality on a practice e-commerce site by typing a search query, verifying filtered products are displayed, and adding a specific product (Carrot) to the cart.

Starting URL: https://rahulshettyacademy.com/seleniumPractise/#/

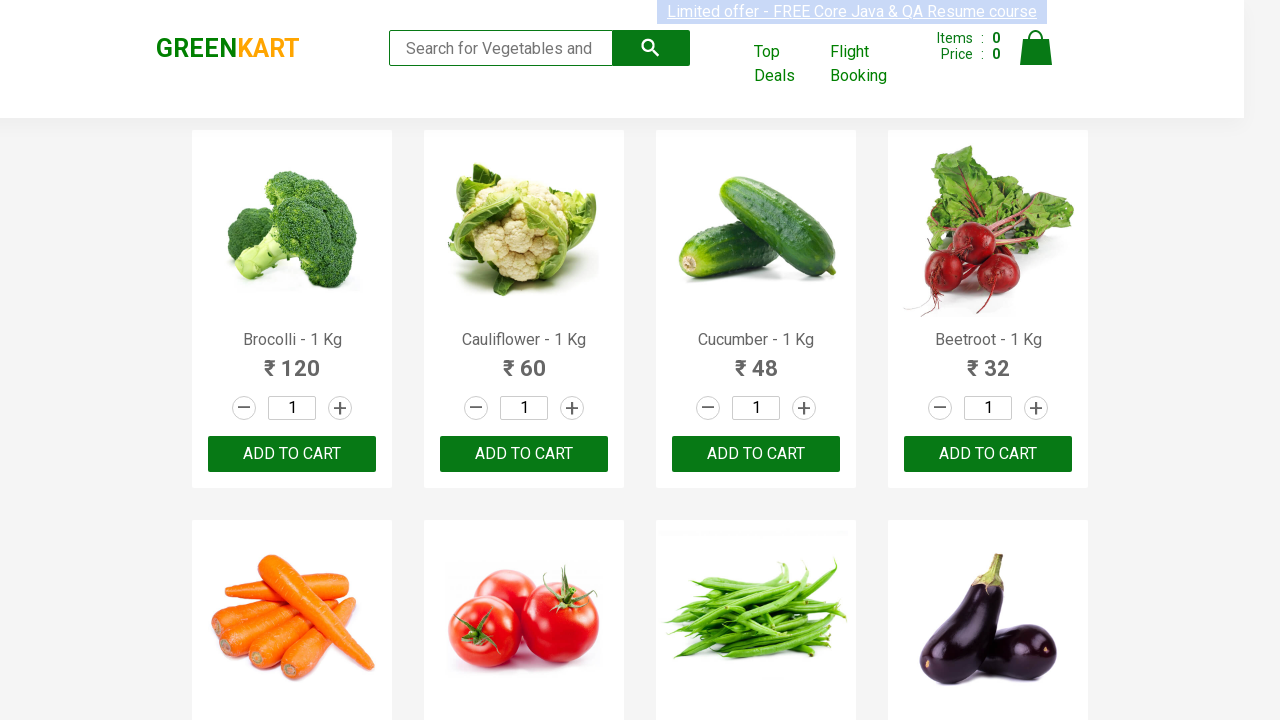

Filled search box with 'ca' to filter products on .search-keyword
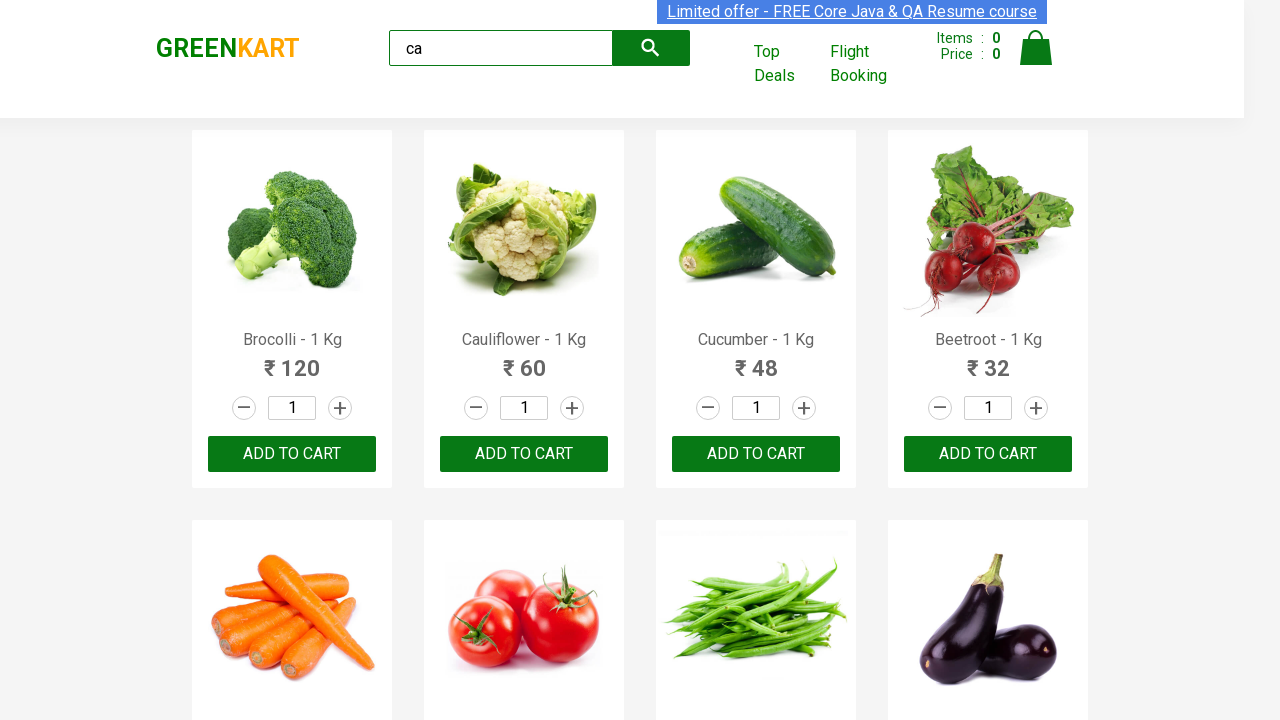

Waited 2 seconds for products to filter
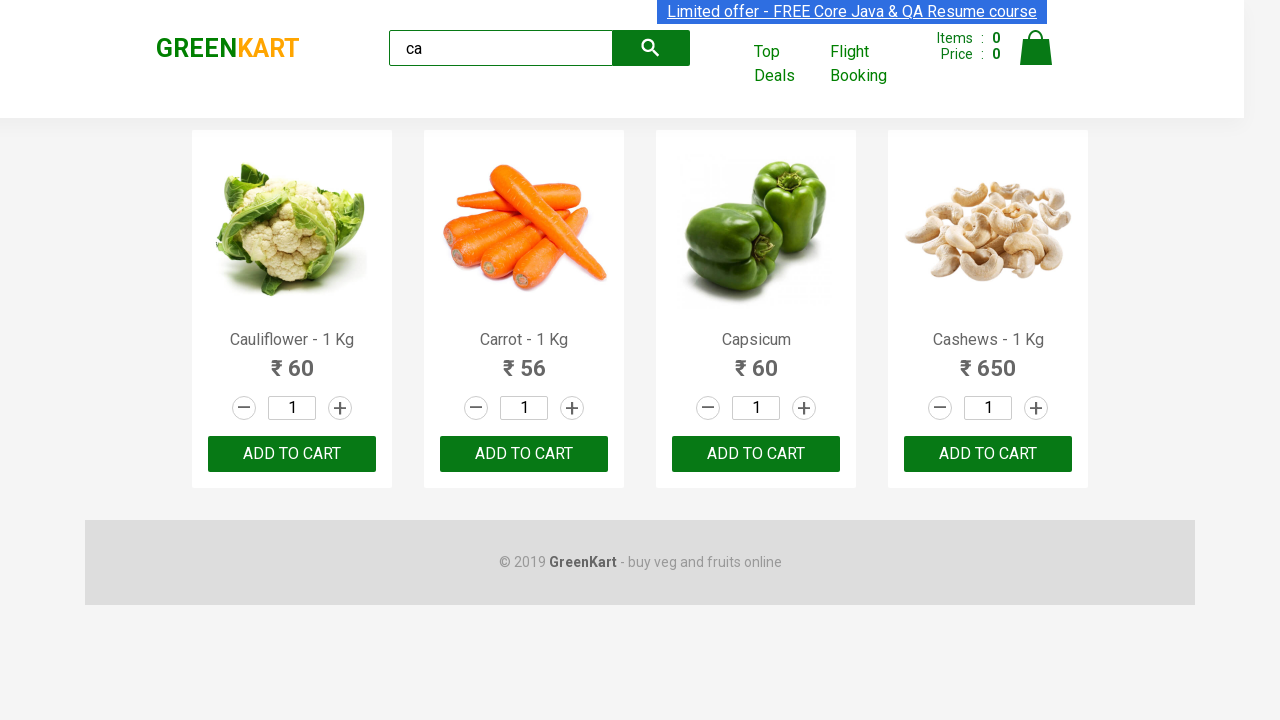

Waited for product elements to load
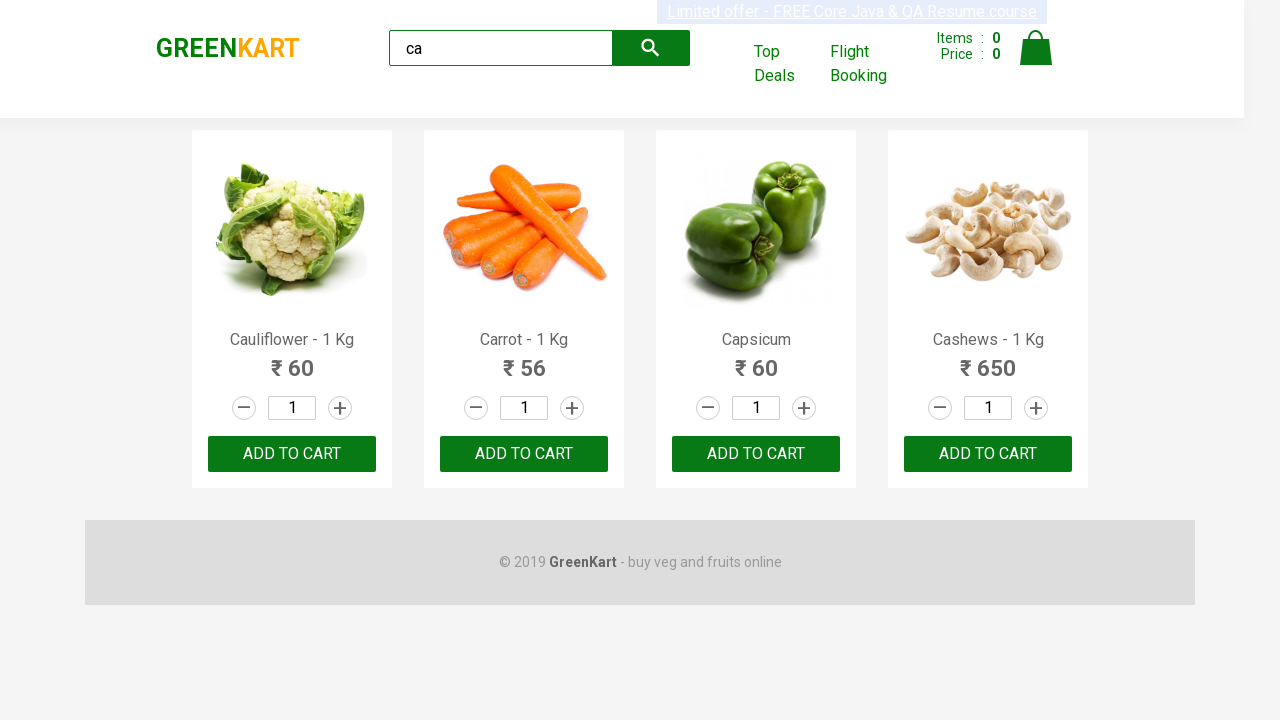

Verified 4 filtered products are displayed
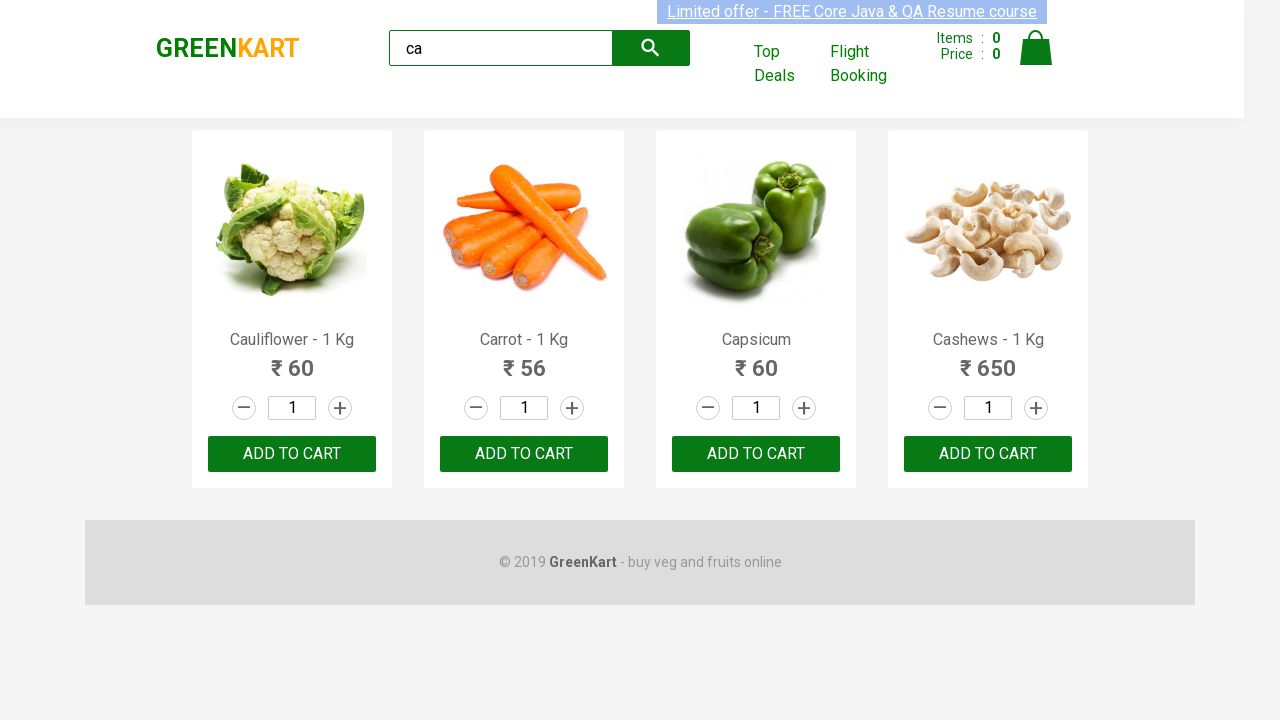

Retrieved product name: Cauliflower - 1 Kg
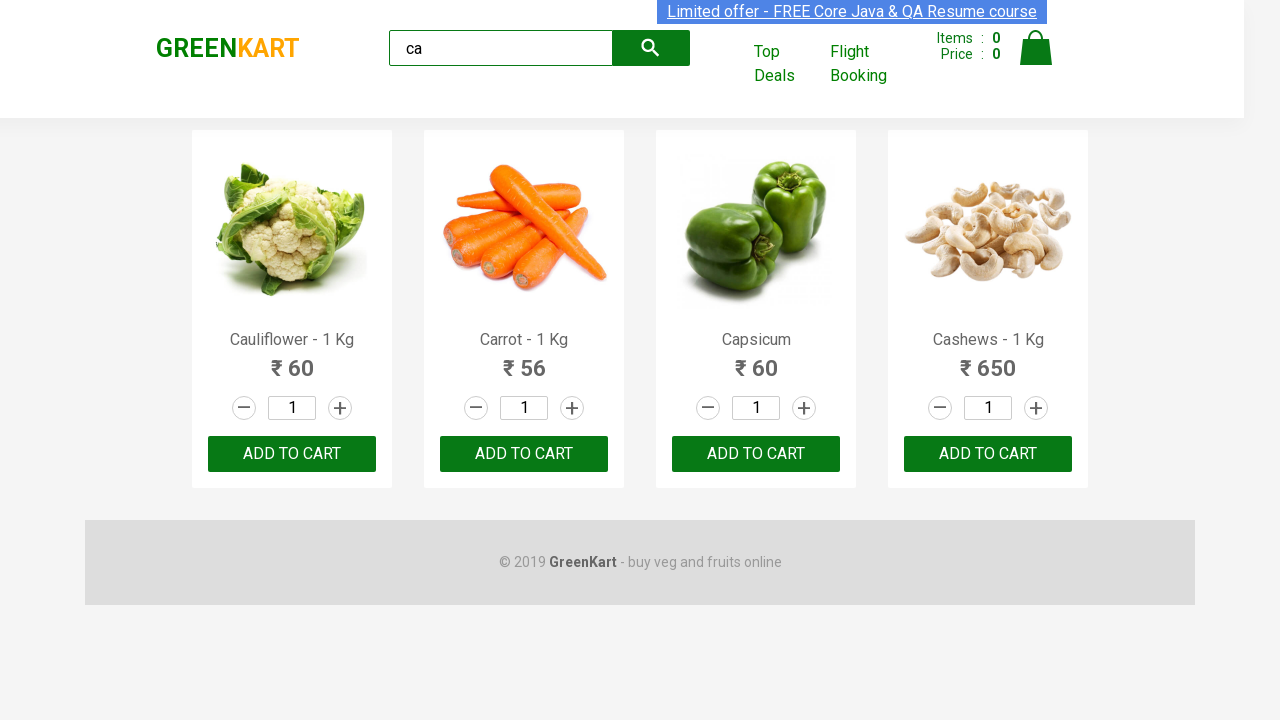

Retrieved product name: Carrot - 1 Kg
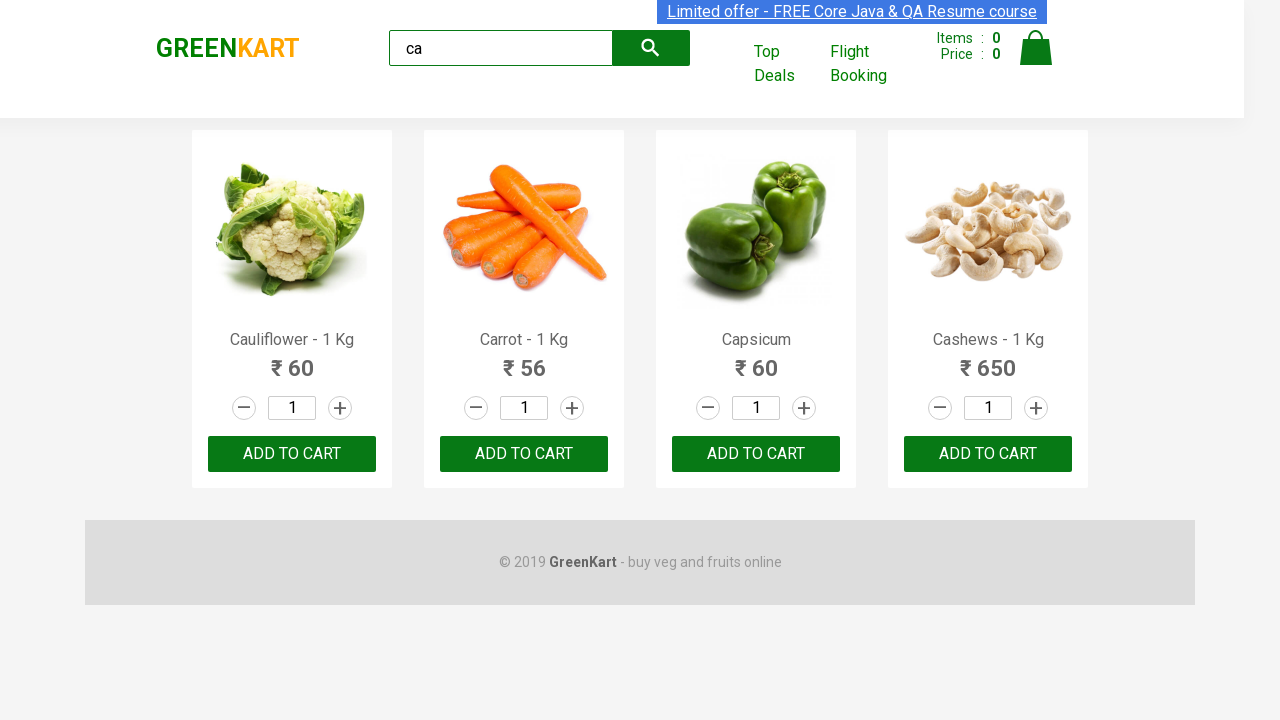

Clicked 'ADD TO CART' button for Carrot - 1 Kg at (524, 454) on .products .product >> nth=1 >> button >> internal:has-text="ADD TO CART"i
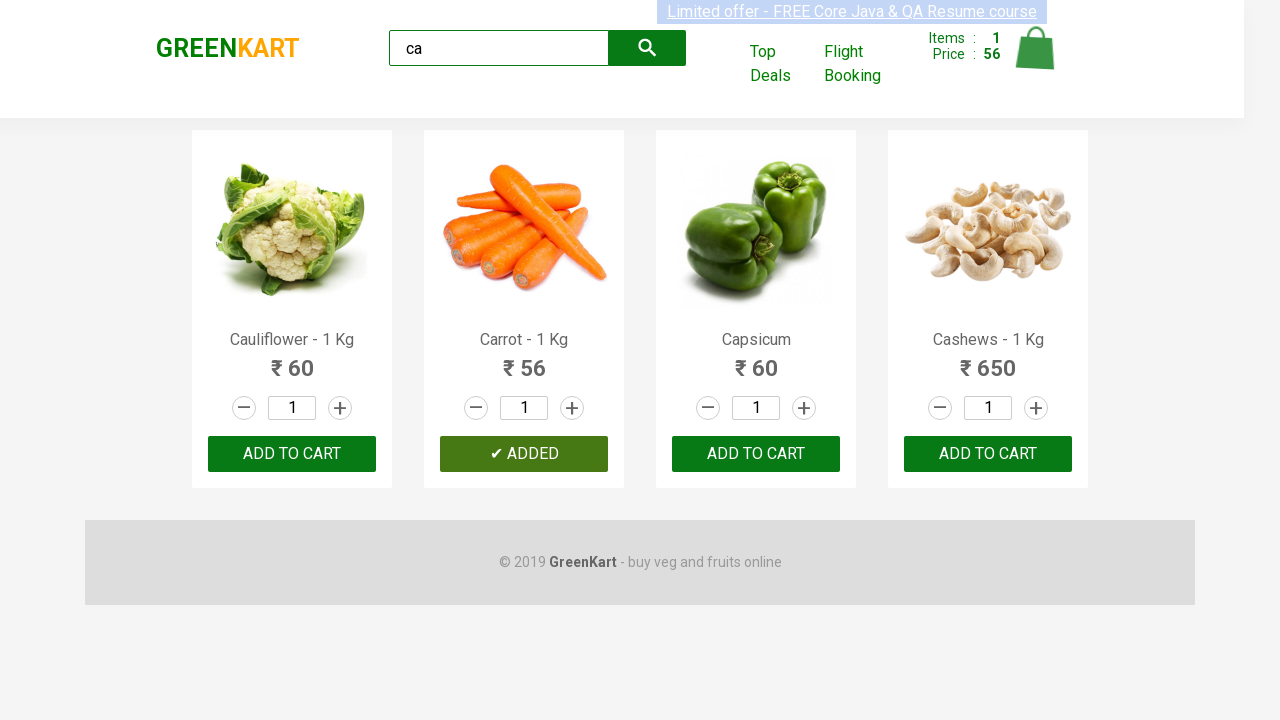

Retrieved product name: Capsicum
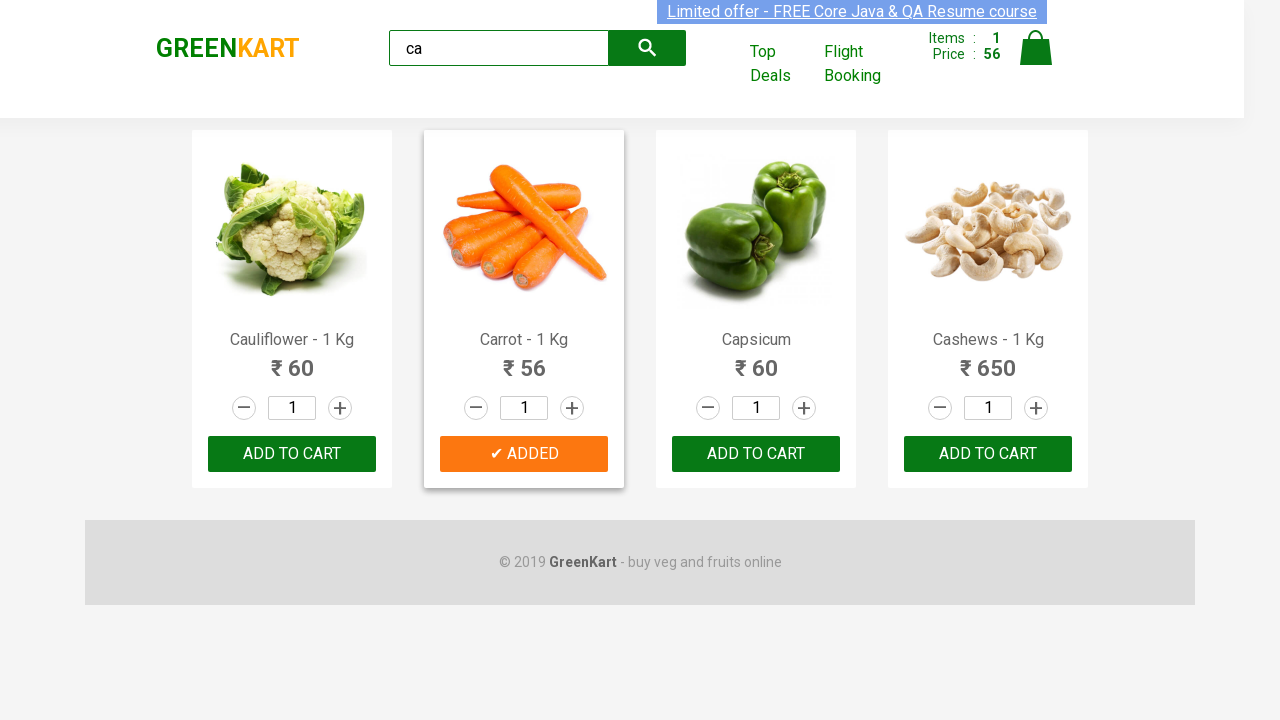

Retrieved product name: Cashews - 1 Kg
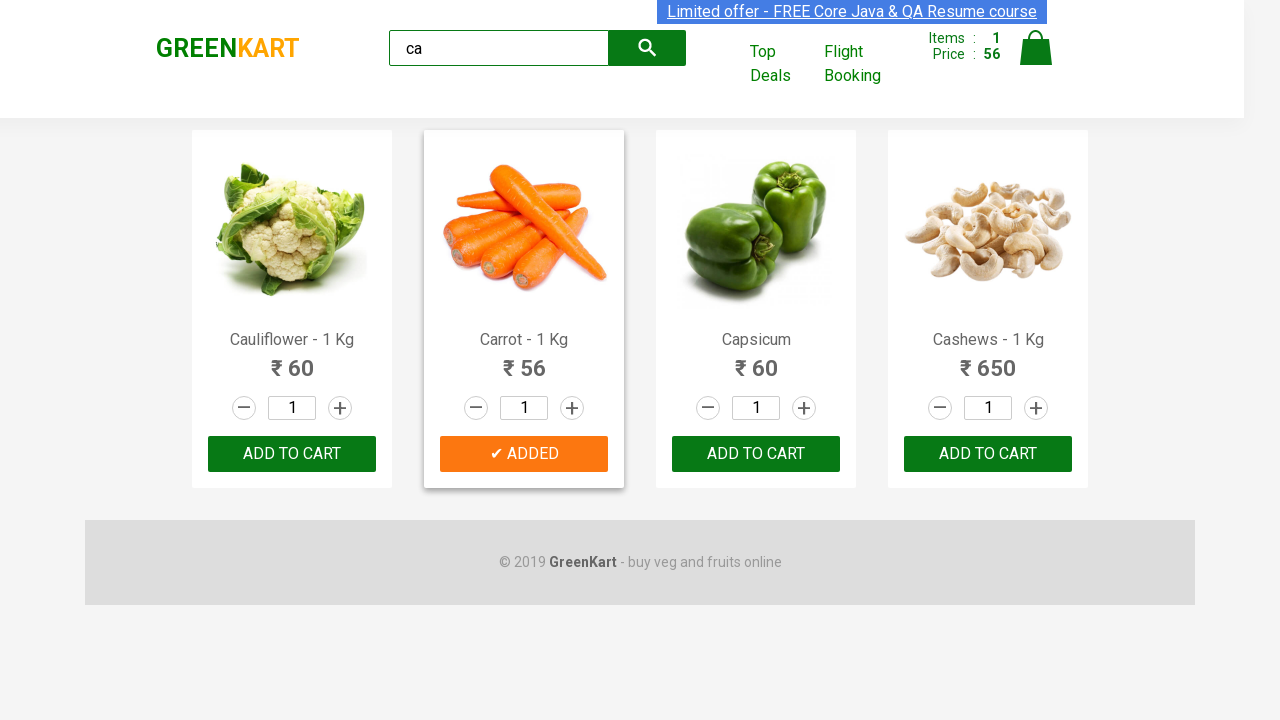

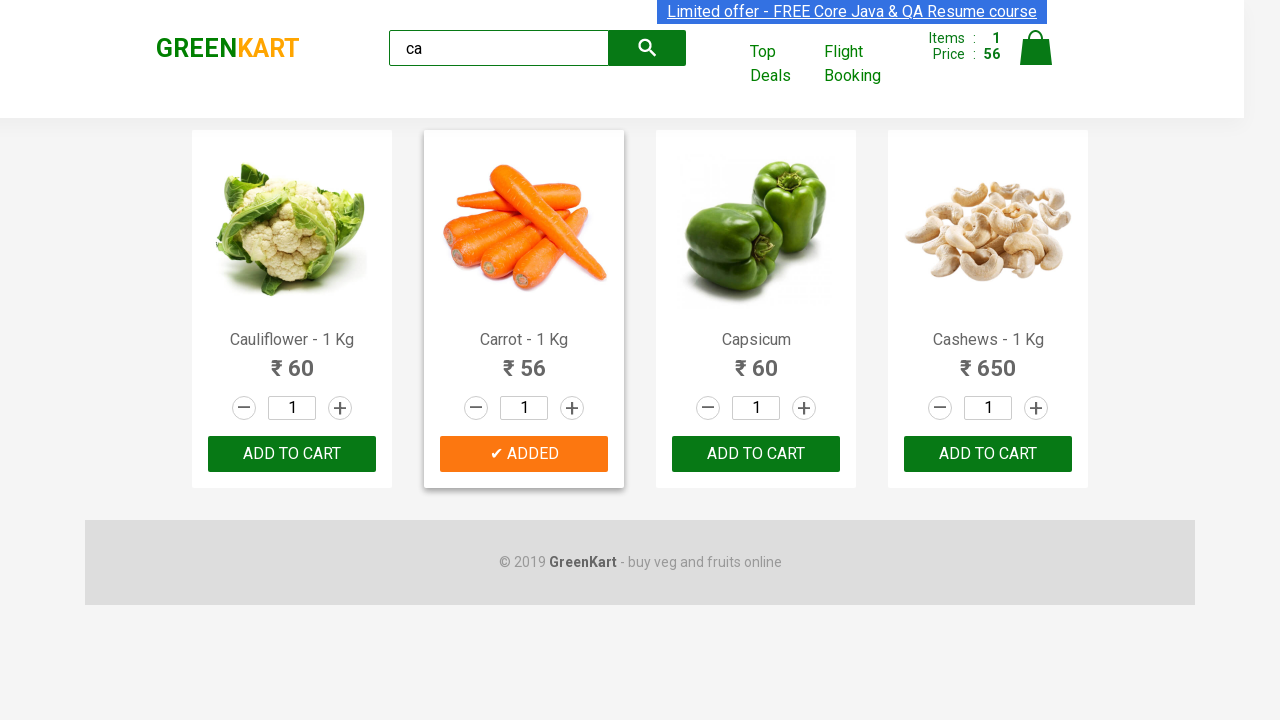